Tests drag and drop functionality by dragging element A onto element B and verifying the order changes

Starting URL: https://the-internet.herokuapp.com

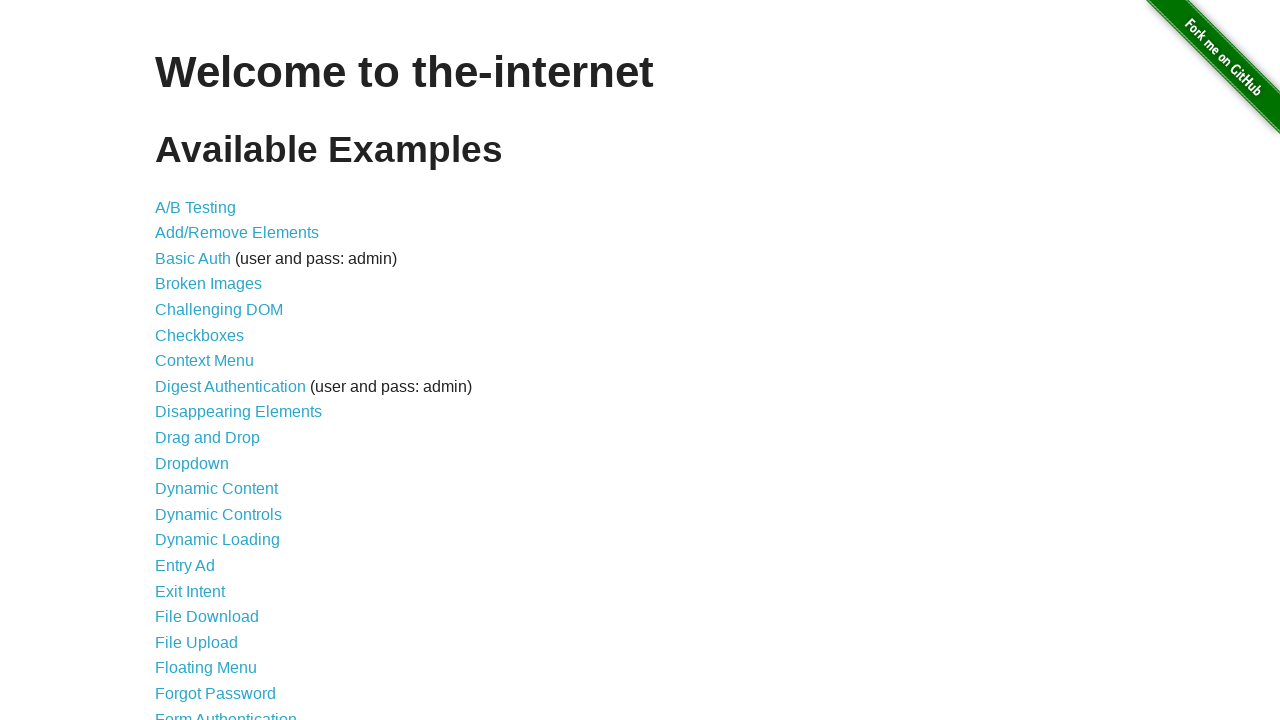

Clicked on Drag and Drop link at (208, 438) on a[href='/drag_and_drop']
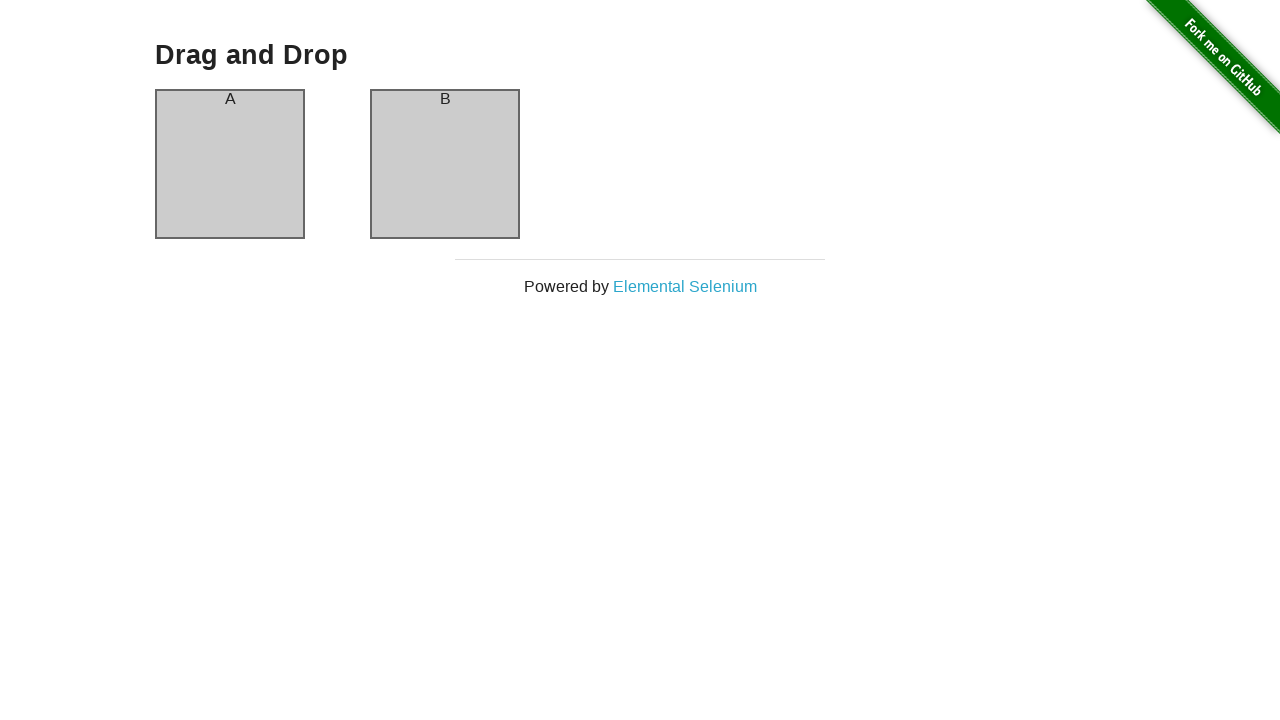

Drag and drop elements loaded
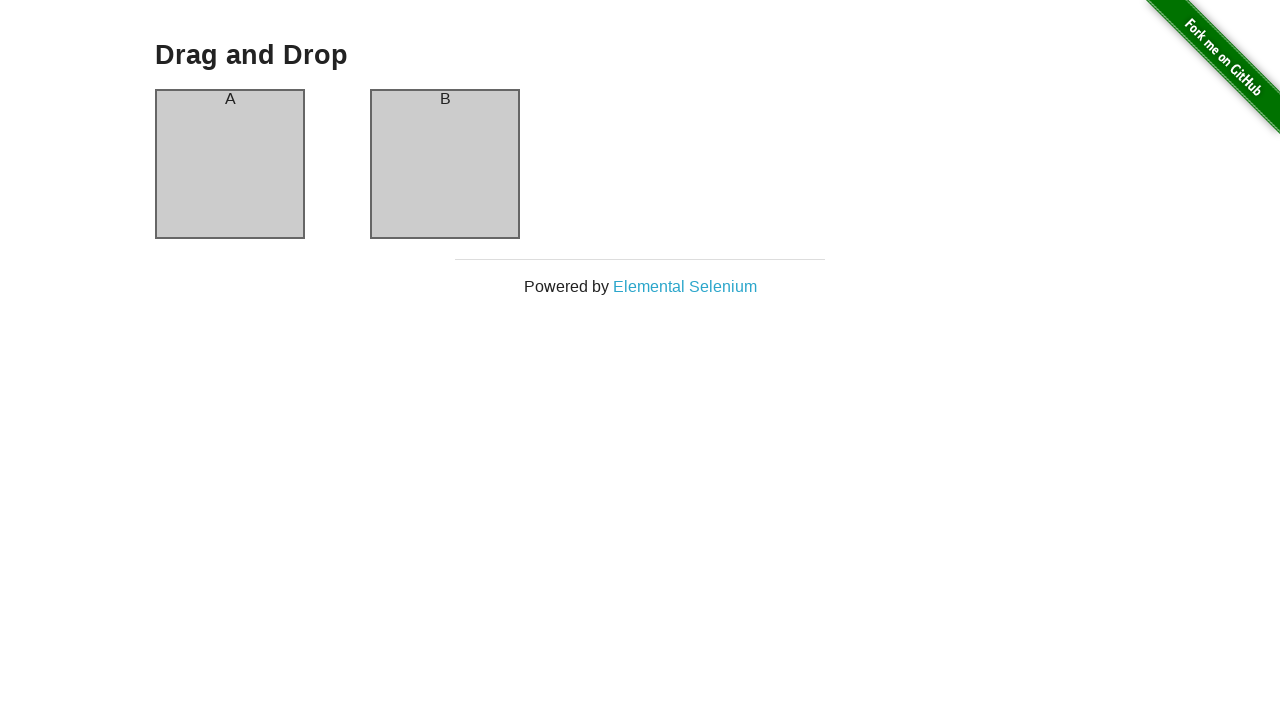

Dragged element A onto element B at (445, 164)
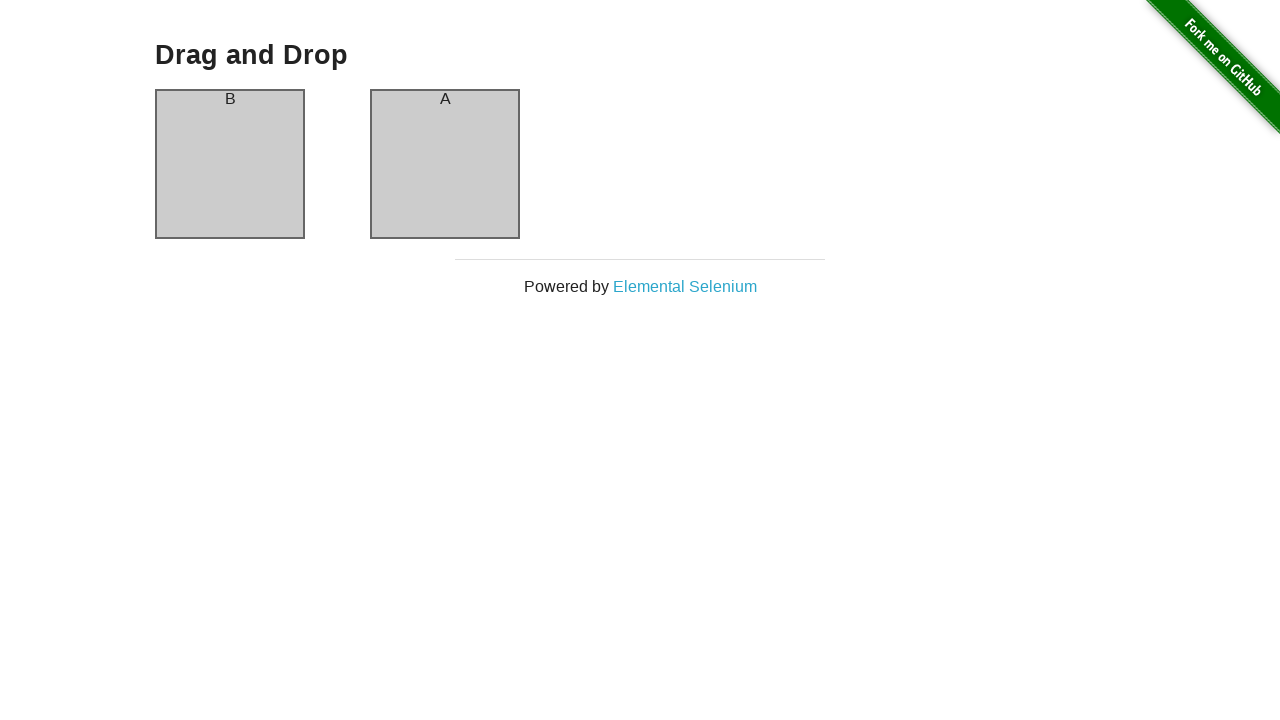

Verified order has changed - element A now shows header 'B'
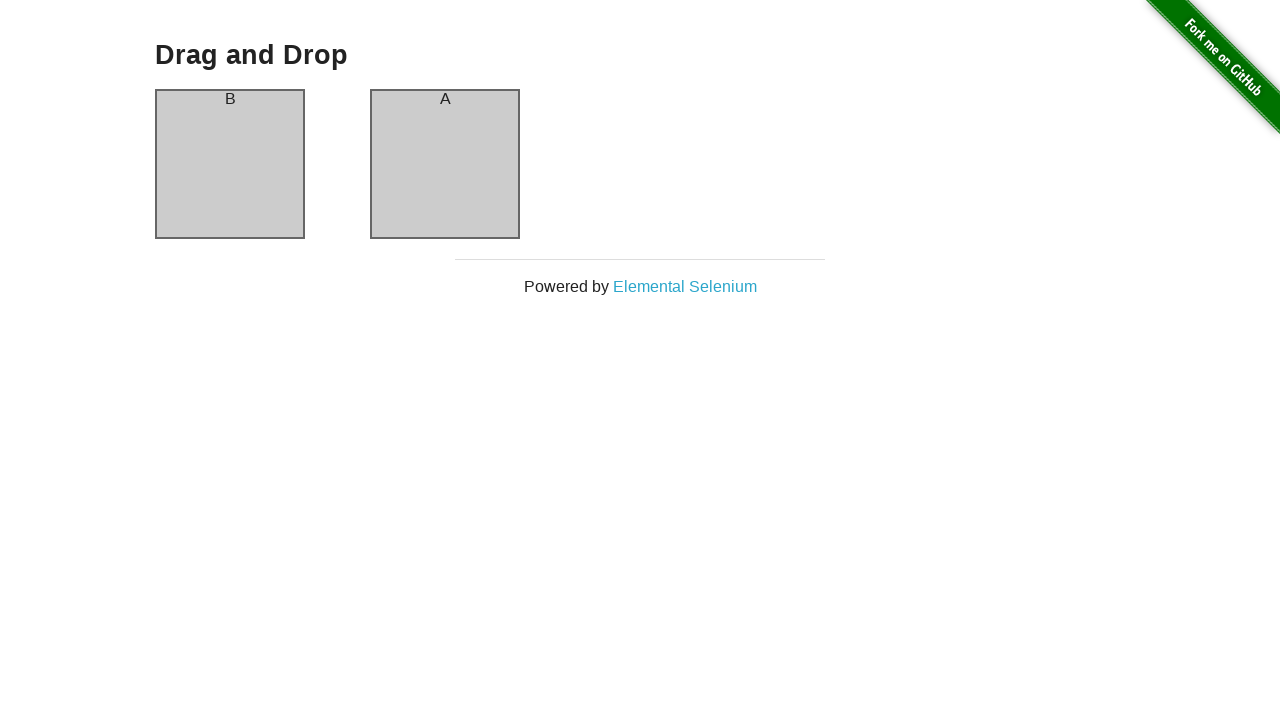

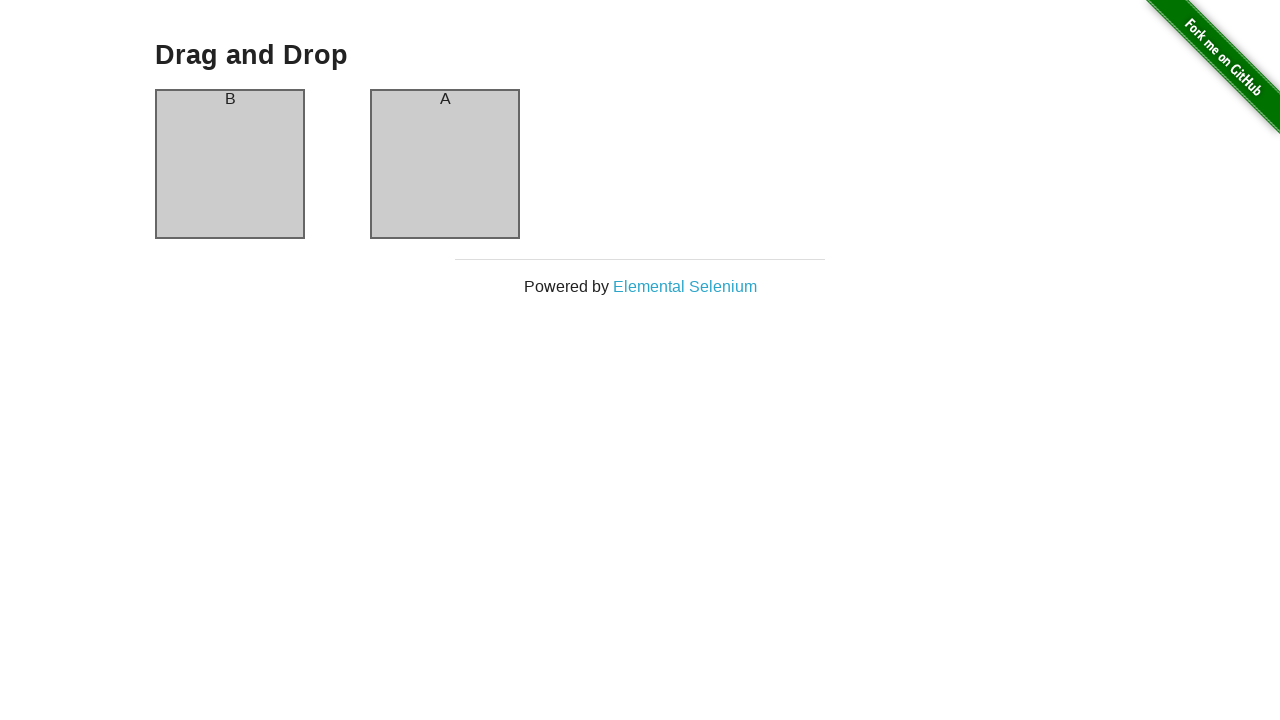